Tests navigation to the Privacy page through the "Más" (More) menu

Starting URL: https://sescampre.jccm.es/portalsalud/app/inicio

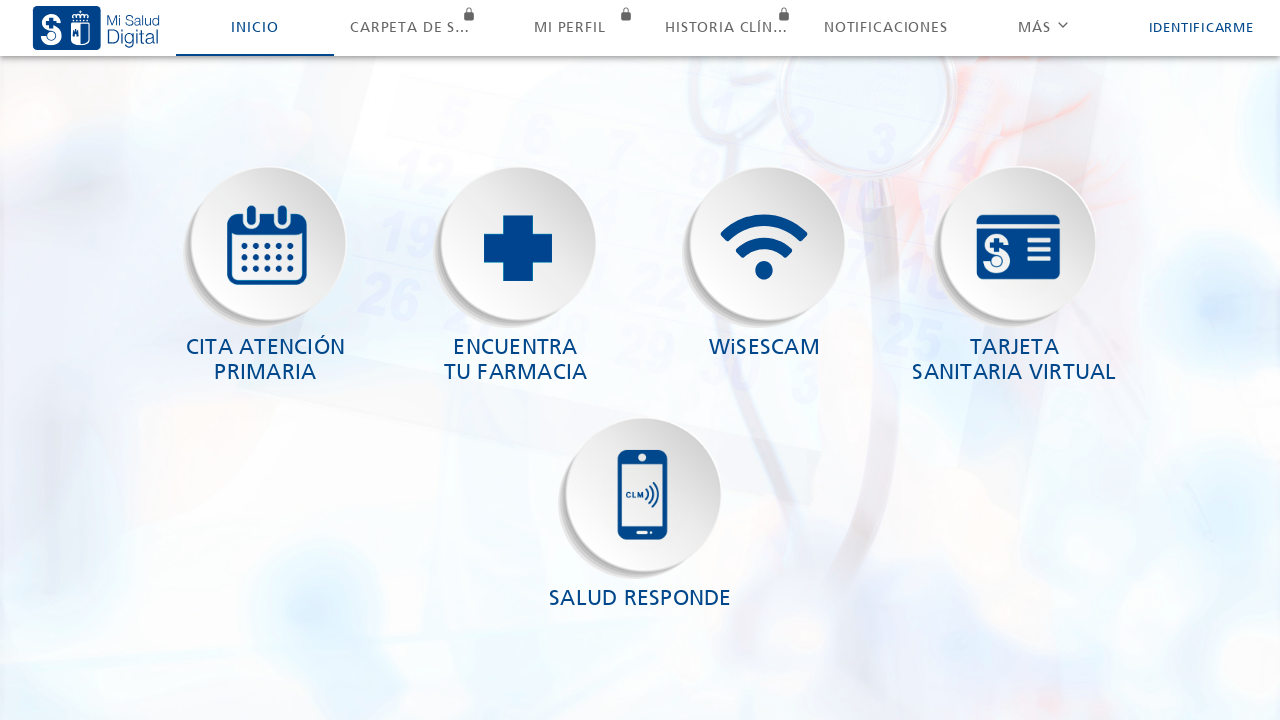

Clicked on 'Más' (More) button to open menu at (1043, 28) on xpath=//ion-segment-button[contains(.,'Más')]
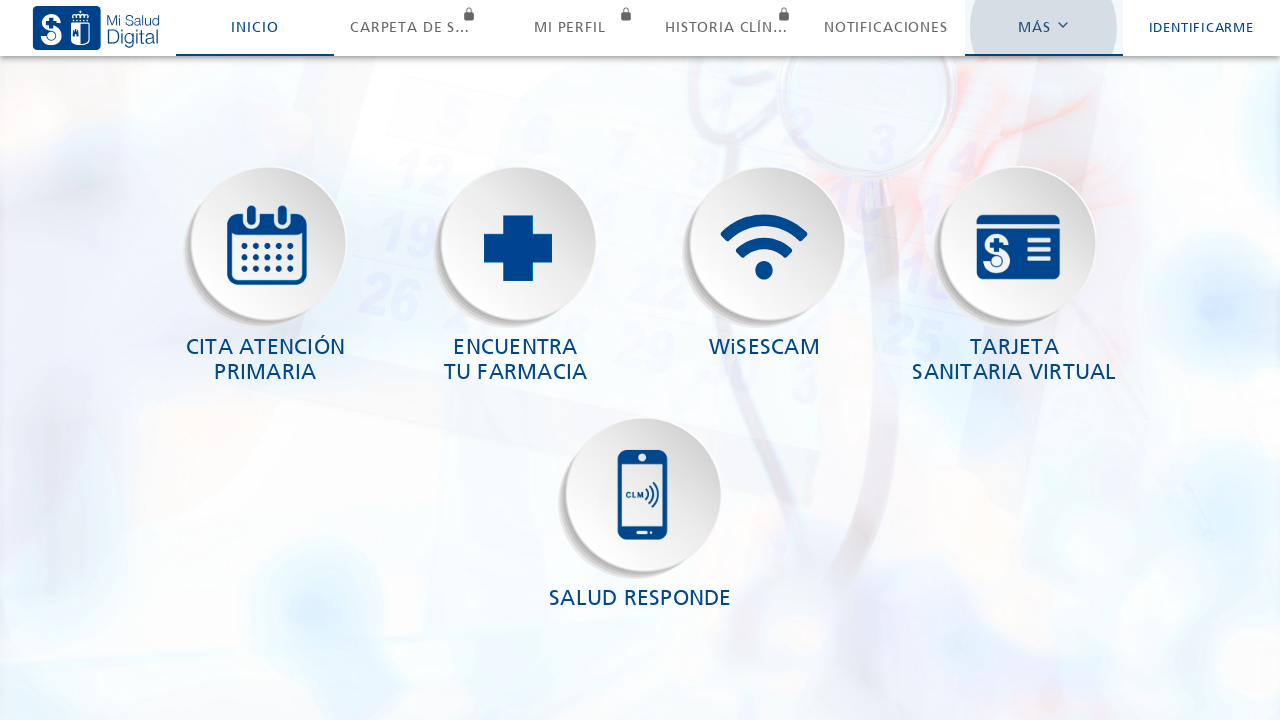

Popover menu loaded with privacy option visible
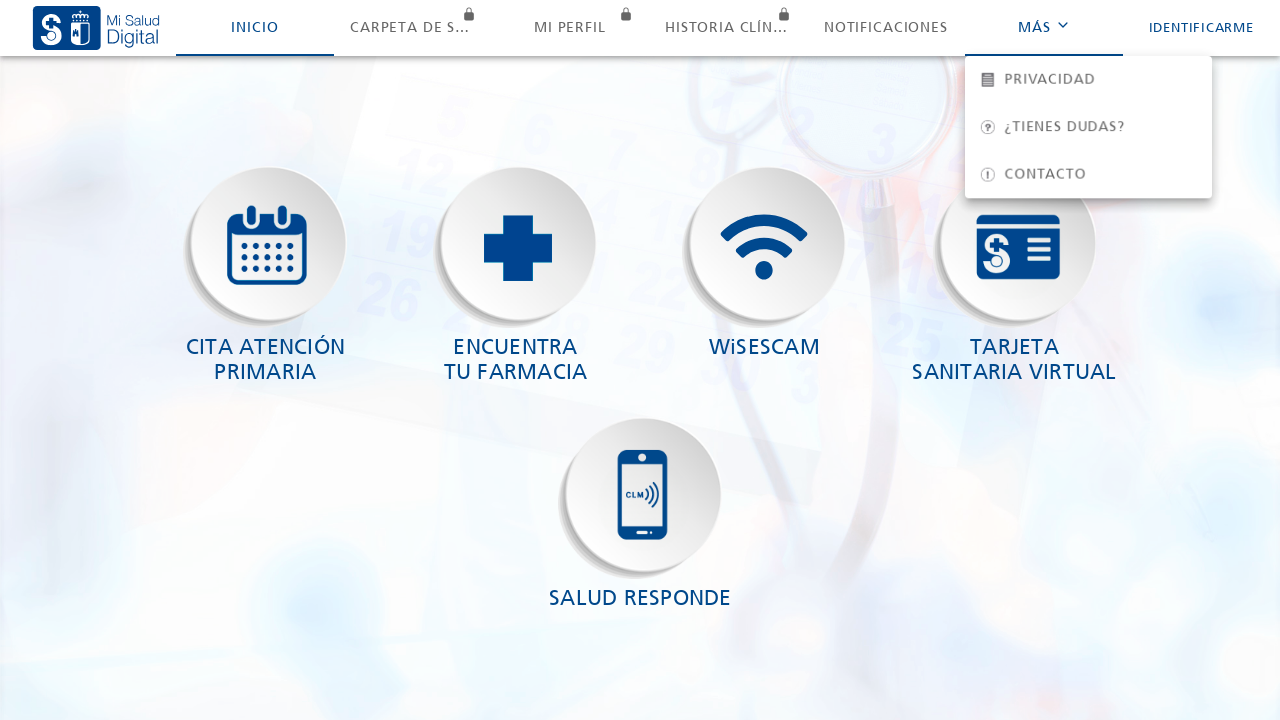

Clicked on Privacy option from the menu at (1090, 80) on .popover-viewport > .md:nth-child(2)
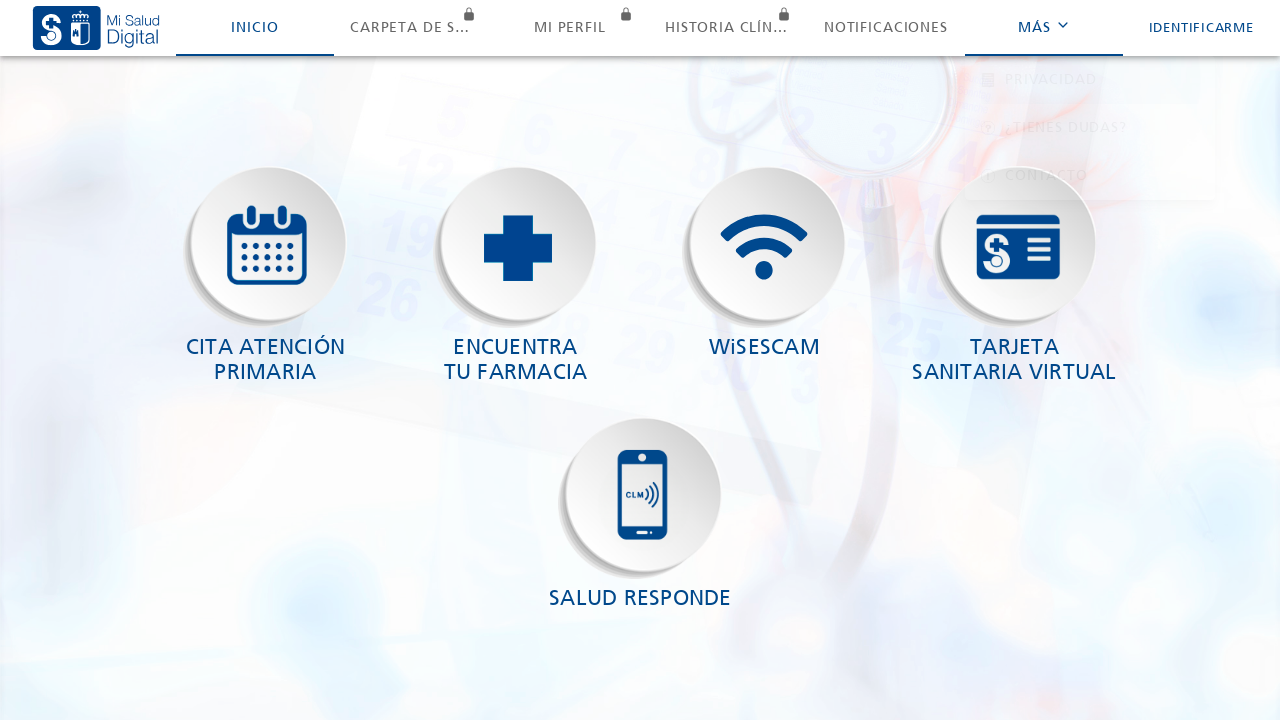

Privacy page loaded successfully with 'Privacidad' heading visible
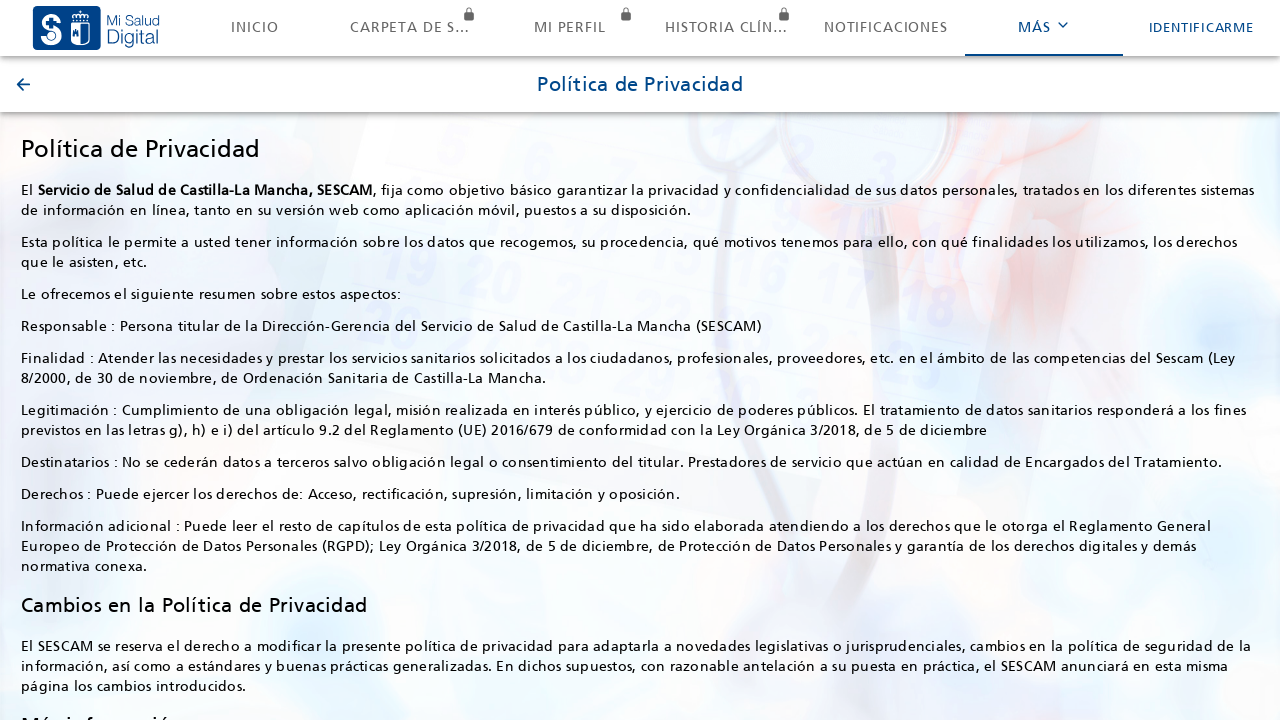

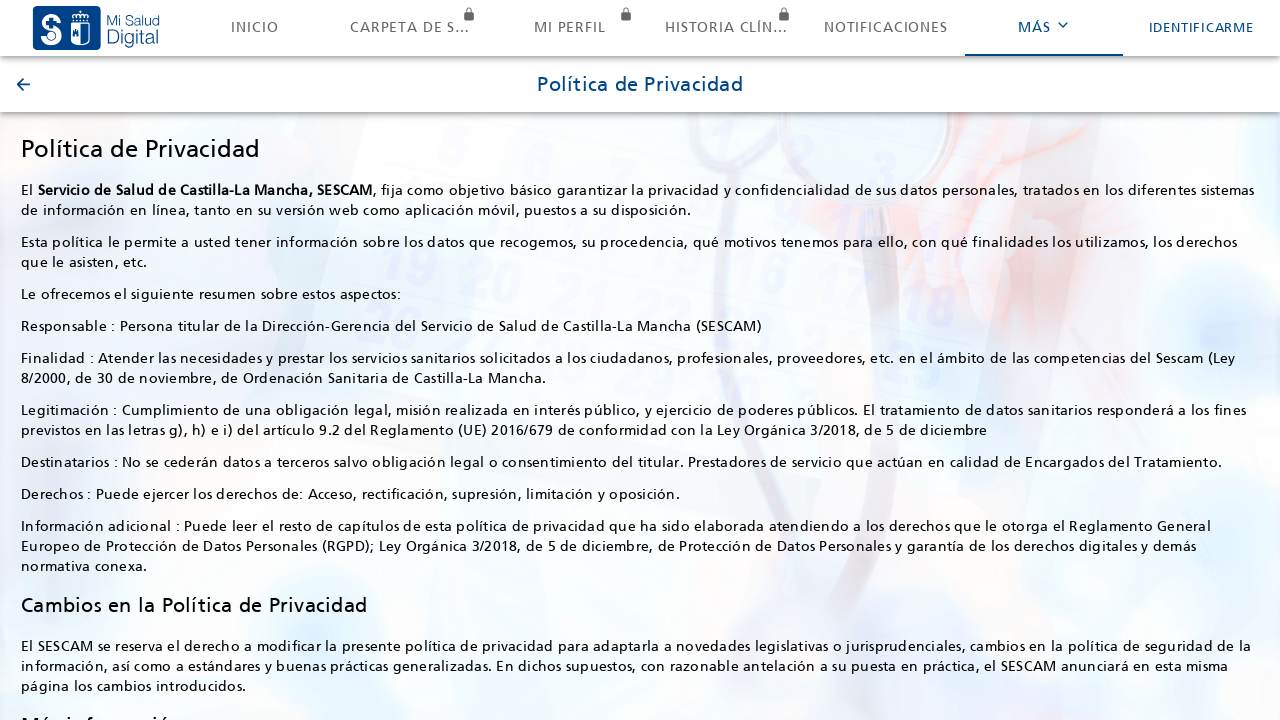